Navigates through menu options to open a new window and interact with elements in the new window

Starting URL: https://demo.automationtesting.in/Frames.html

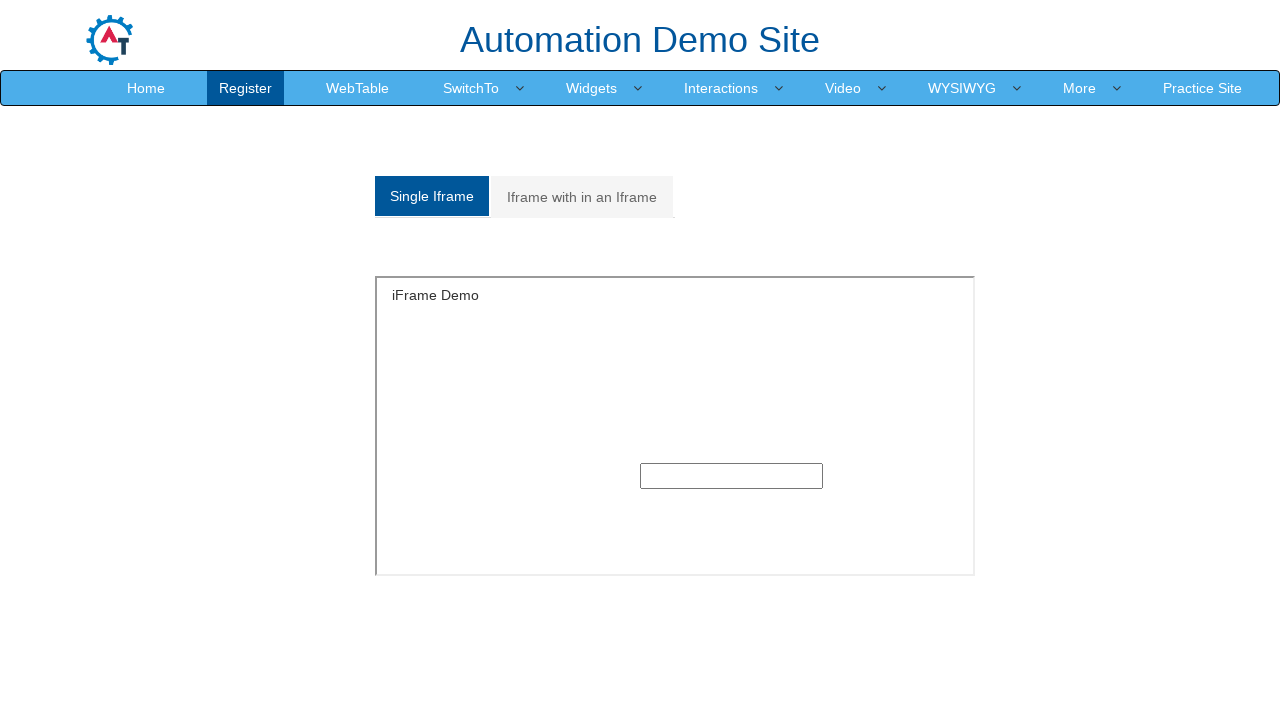

Clicked on SwitchTo menu at (471, 88) on xpath=//a[text()='SwitchTo']
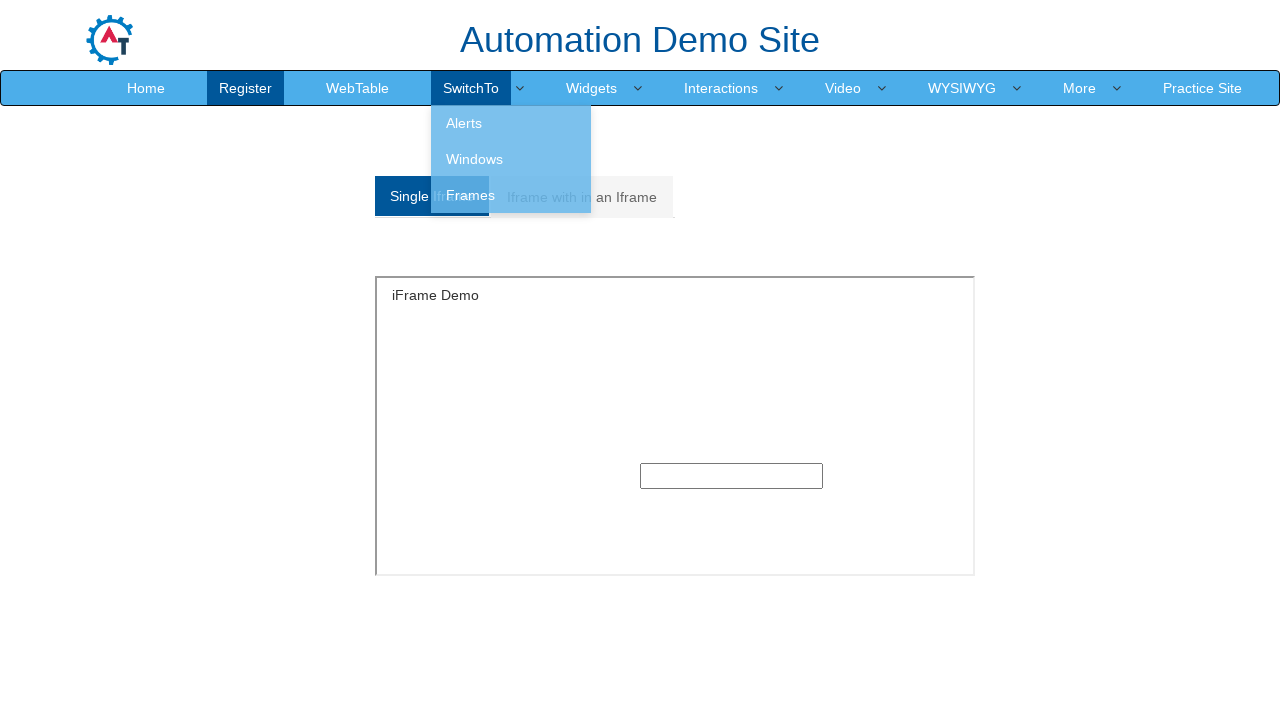

Clicked on Windows option at (511, 159) on xpath=//a[text()='Windows']
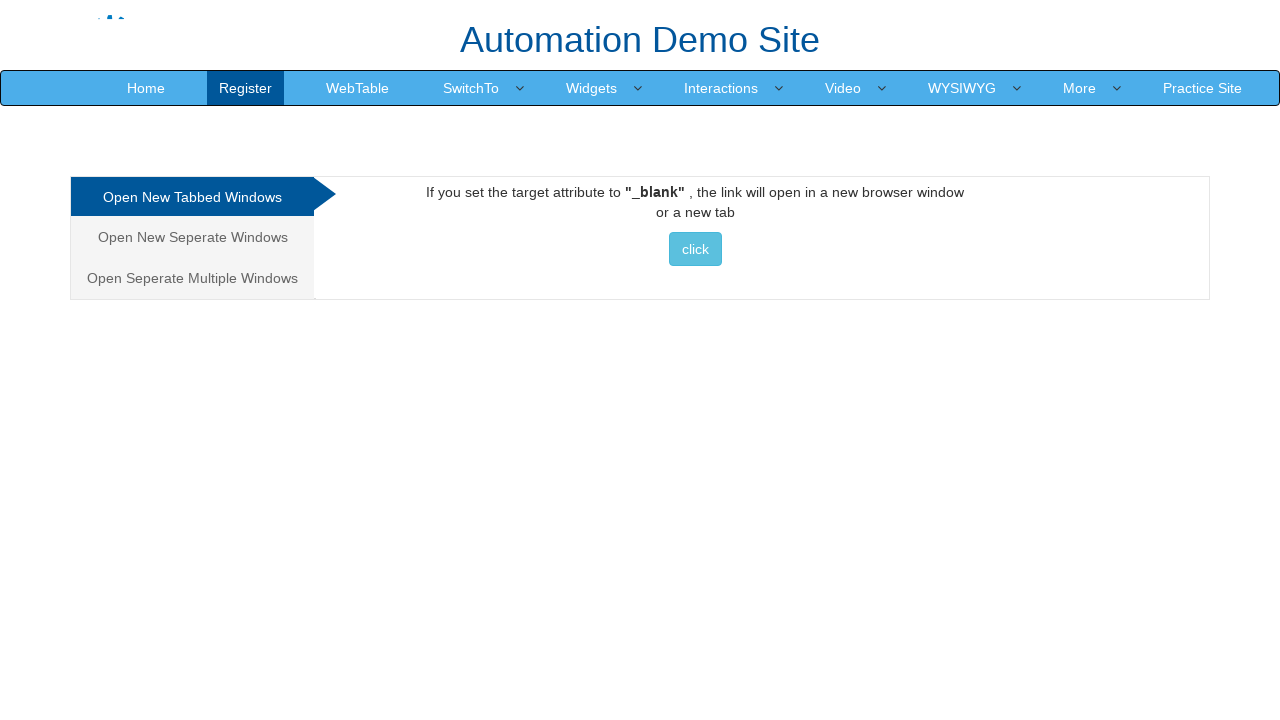

Clicked on Open New Separate Windows tab at (192, 237) on xpath=//a[text()='Open New Seperate Windows']
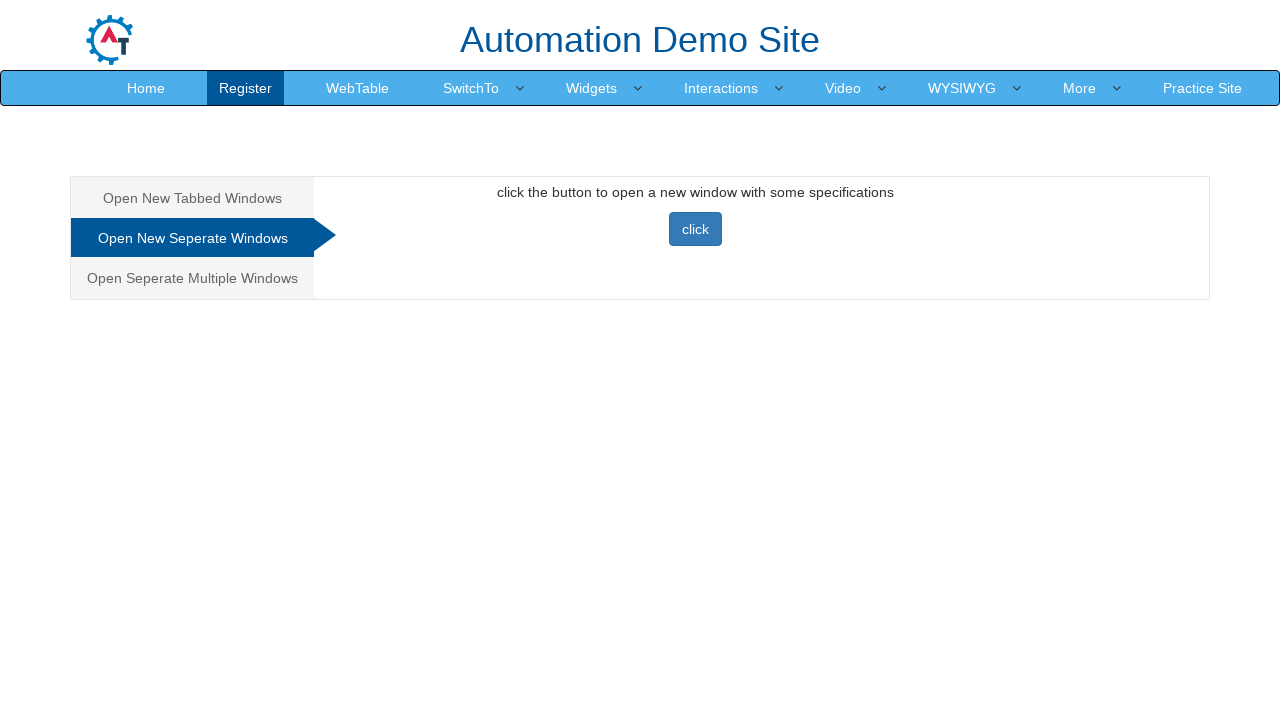

Clicked button to open new window and popup appeared at (695, 229) on xpath=//button[text()='click']
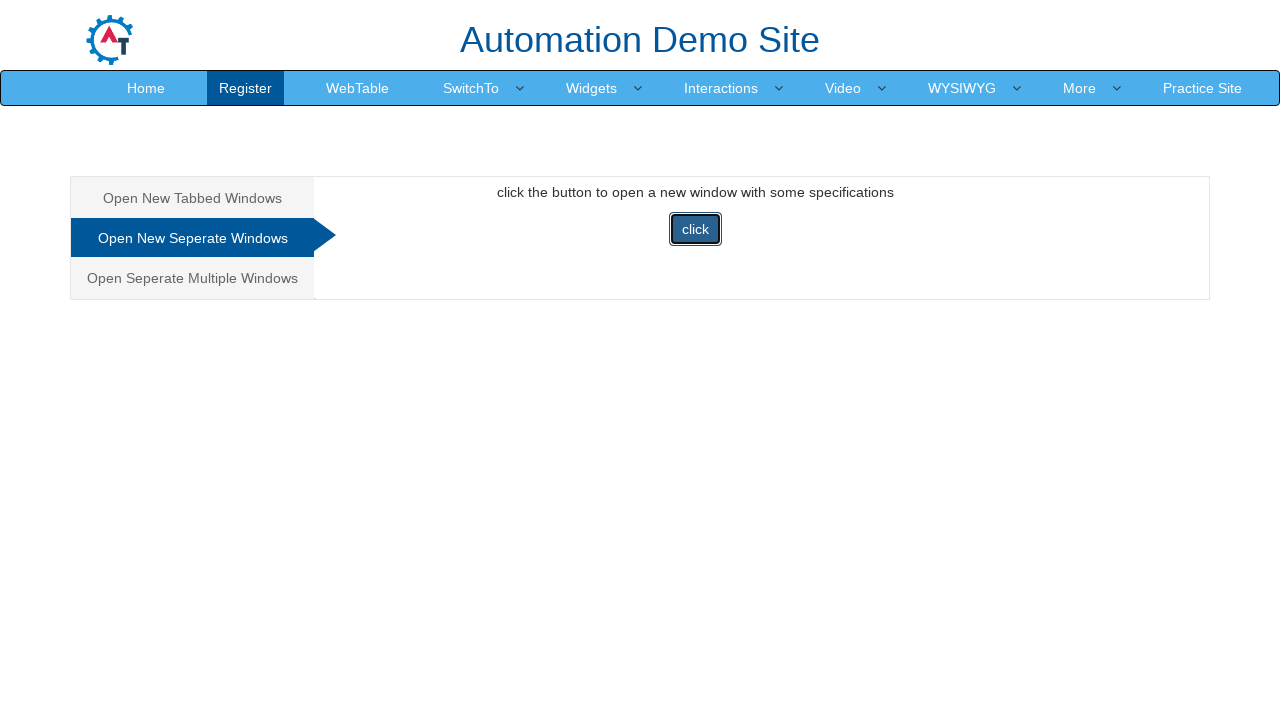

Clicked on Selenium Grid heading in new window at (1024, 626) on xpath=//h4[text()='Selenium Grid']
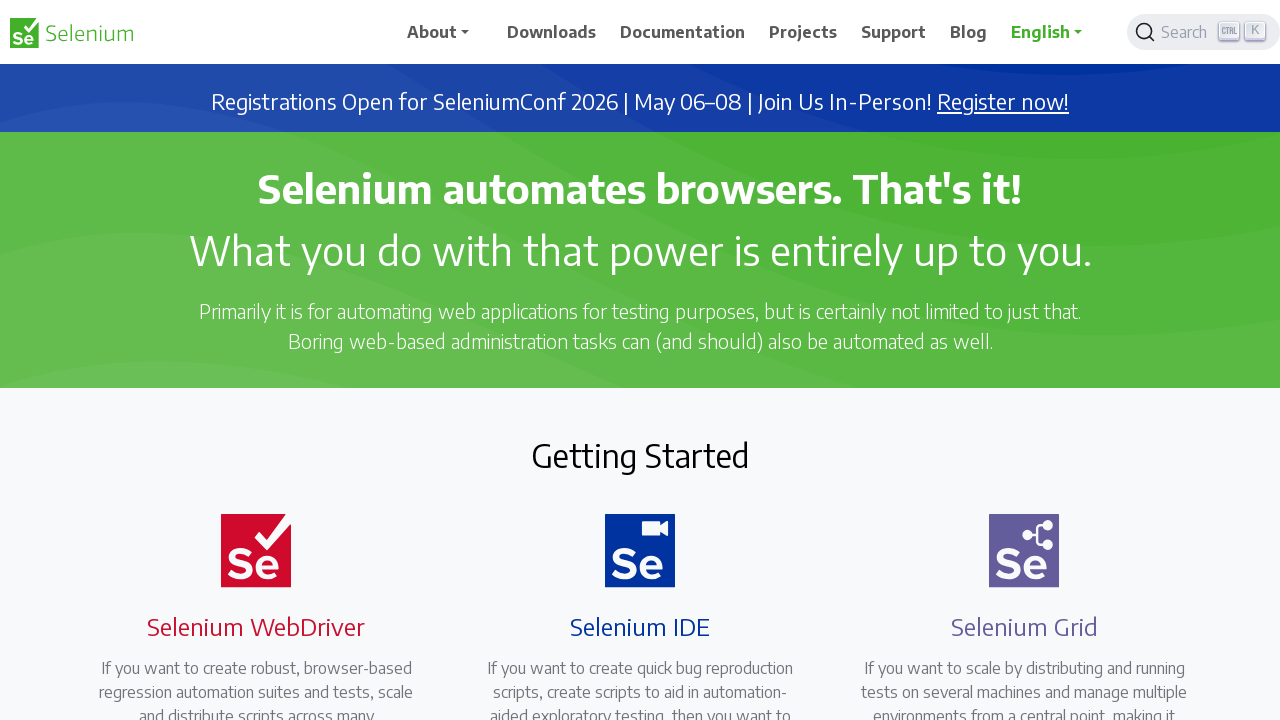

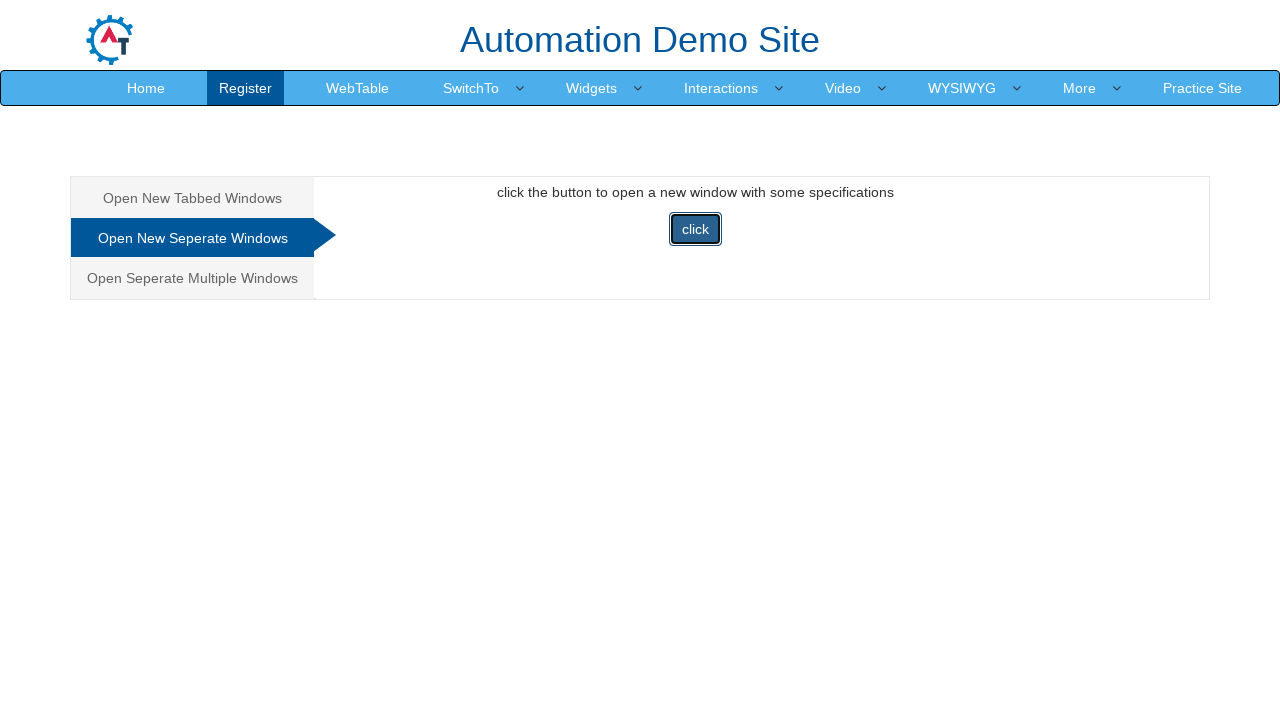